Tests validation for decimal/real values in triangle calculation form

Starting URL: https://do.tusur.ru/qa-test2/

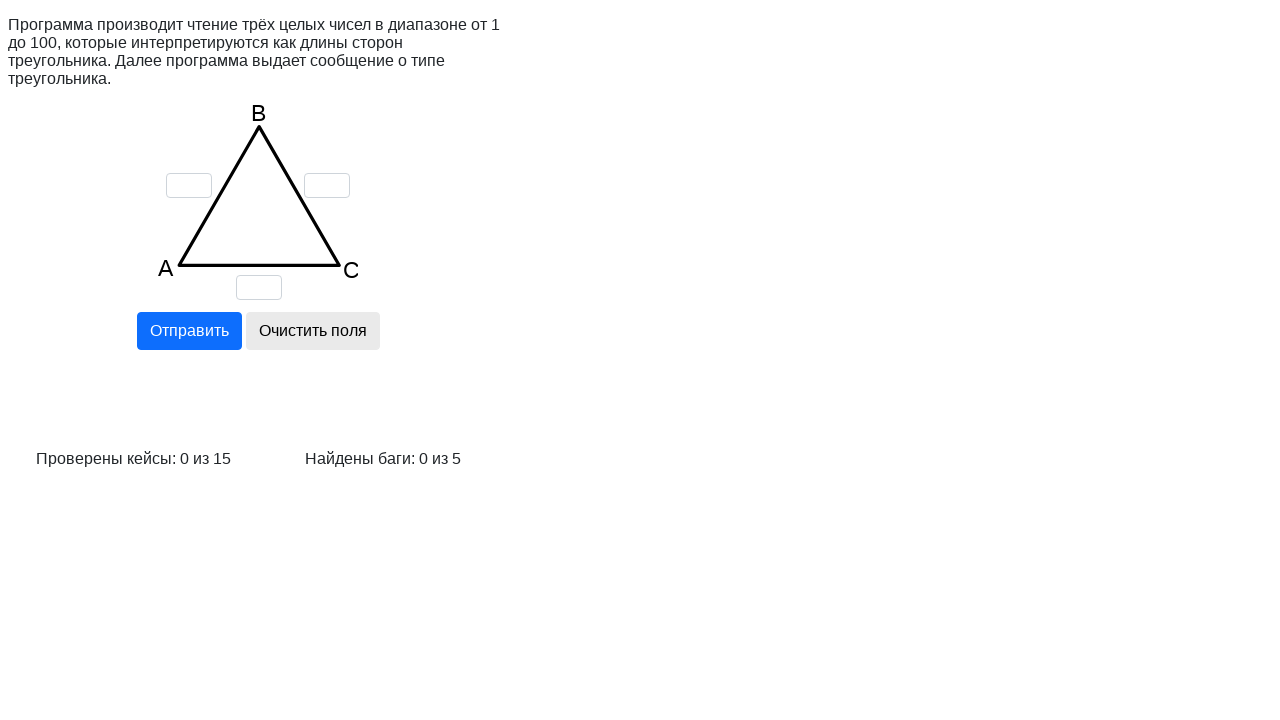

Filled triangle side 'a' with value '10' on input[name='a']
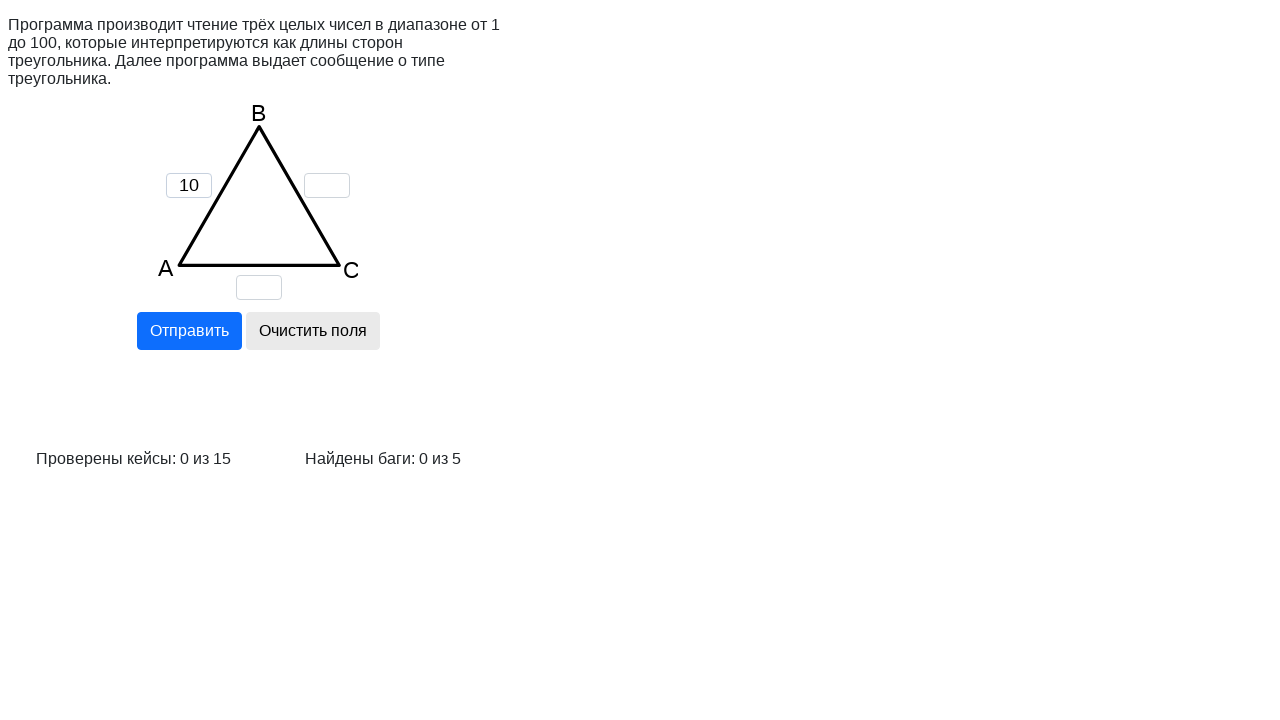

Filled triangle side 'b' with value '7' on input[name='b']
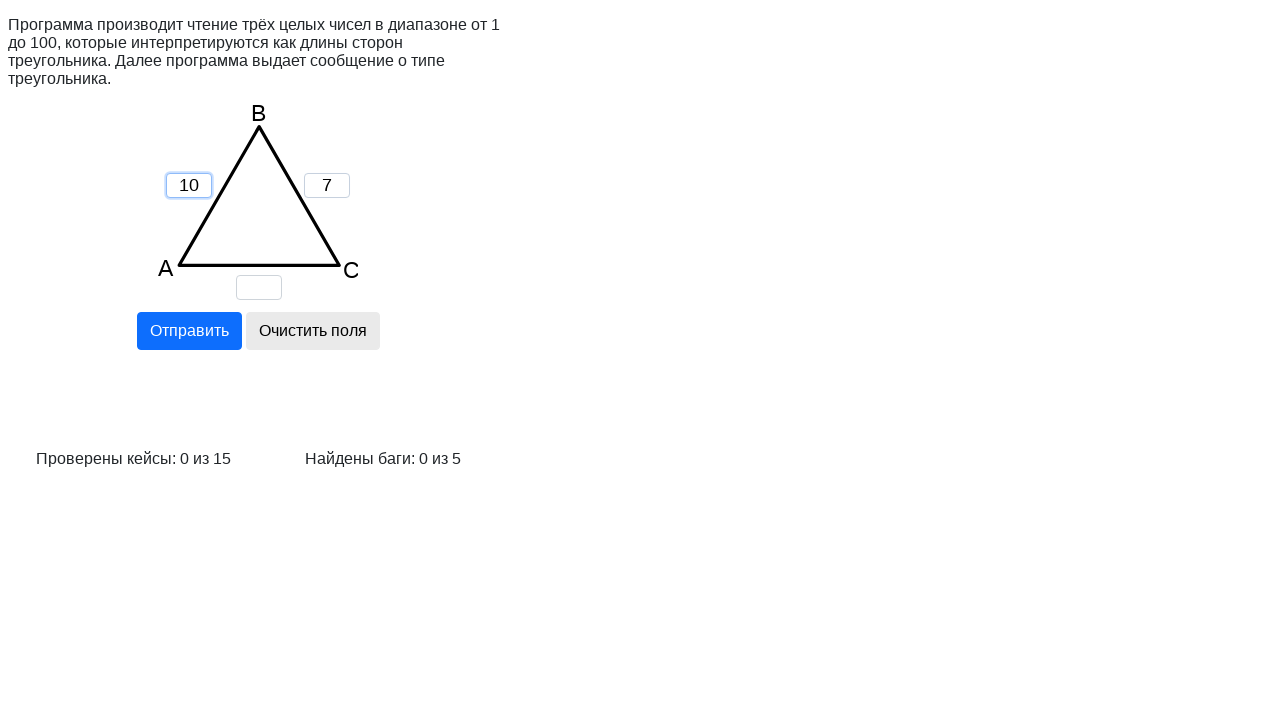

Filled triangle side 'c' with decimal value '6,5' on input[name='c']
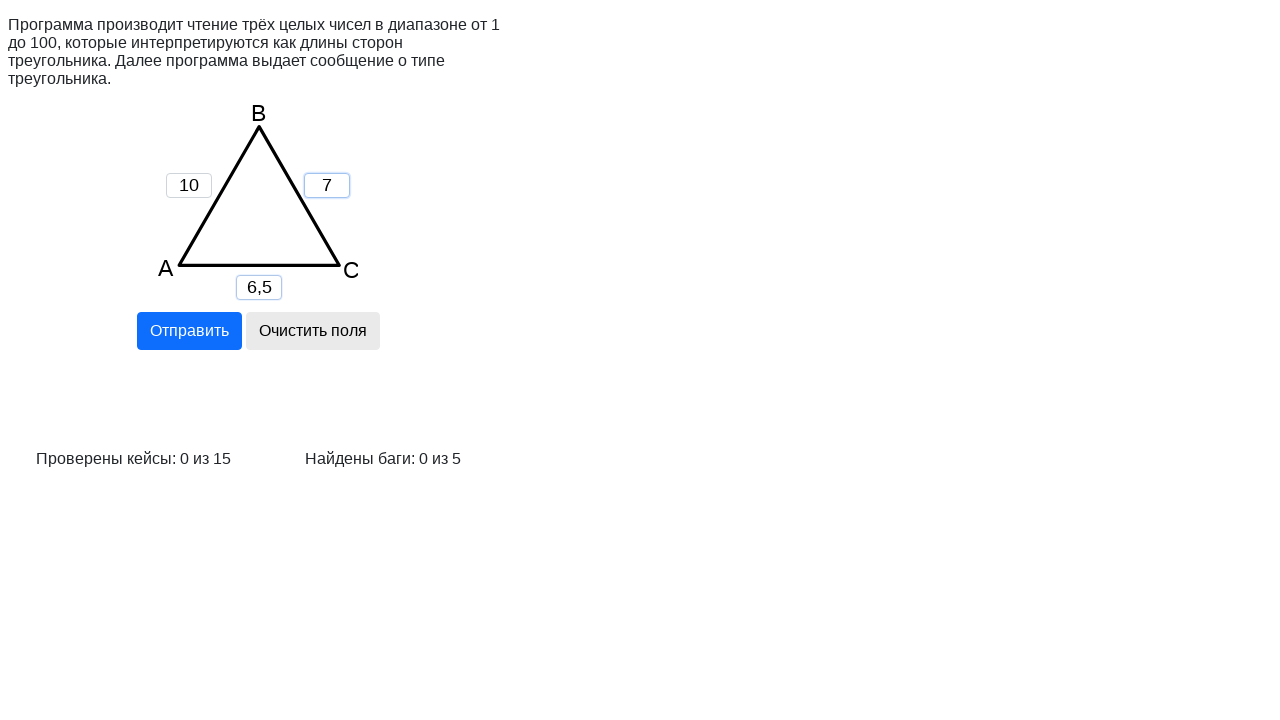

Clicked calculate button to validate decimal/real values at (189, 331) on input[name='calc']
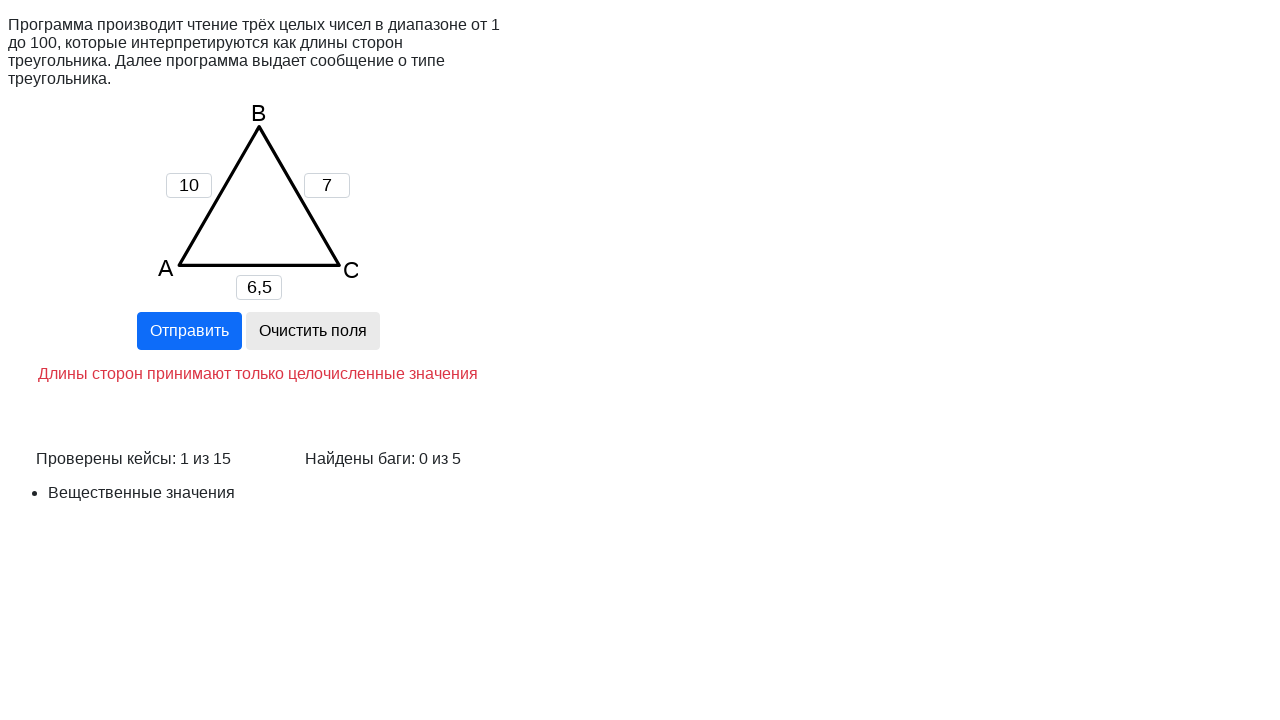

Validation message for real/decimal values appeared
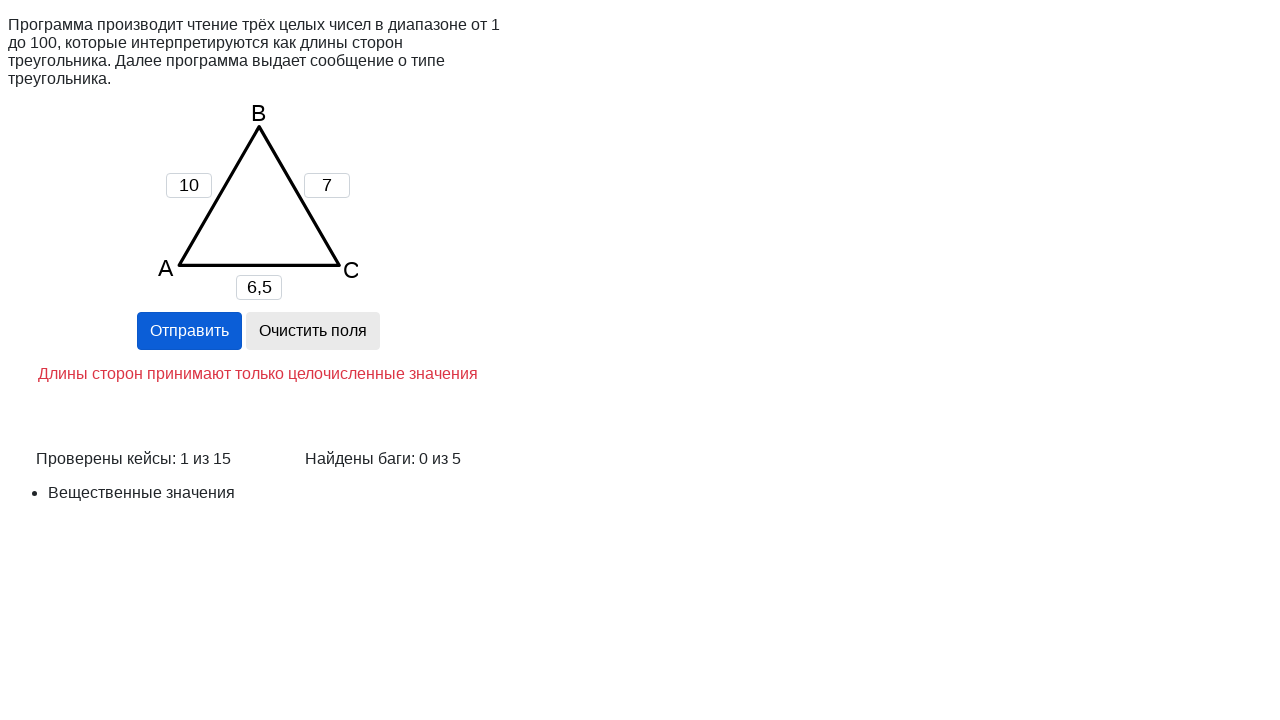

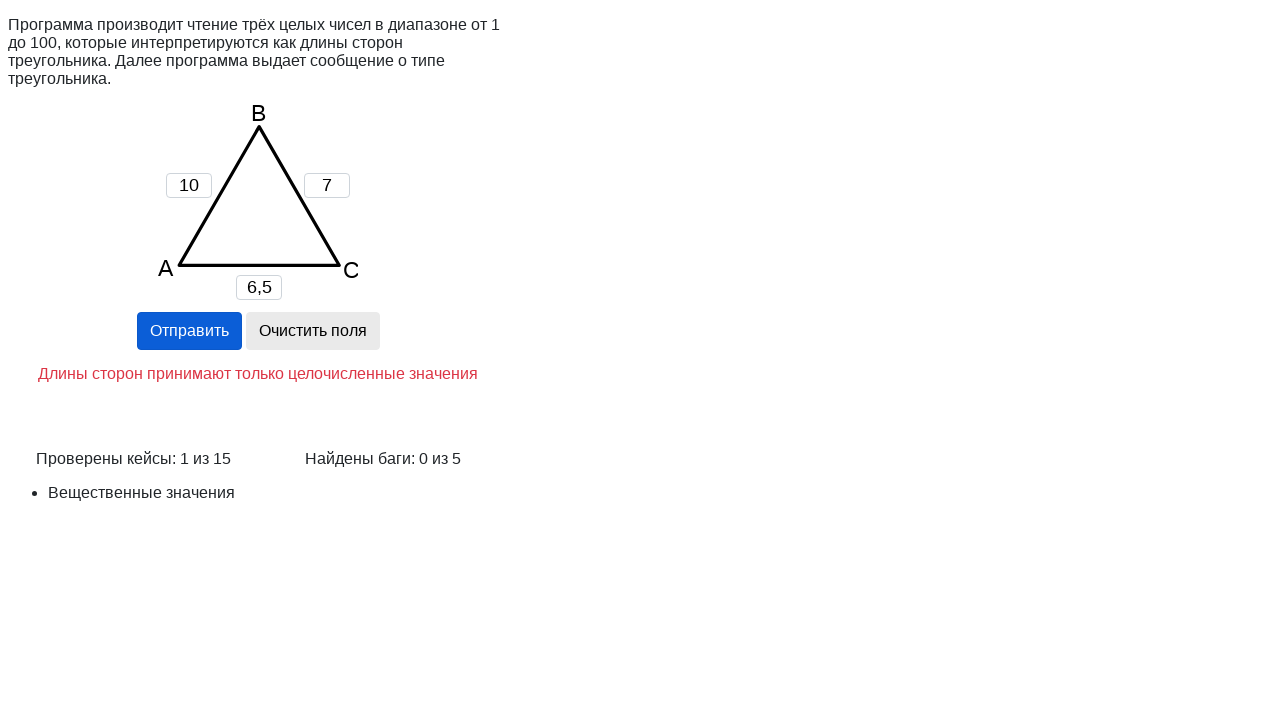